Navigates to WebKit website and clicks on the feature status link to test basic navigation and click functionality

Starting URL: https://webkit.org

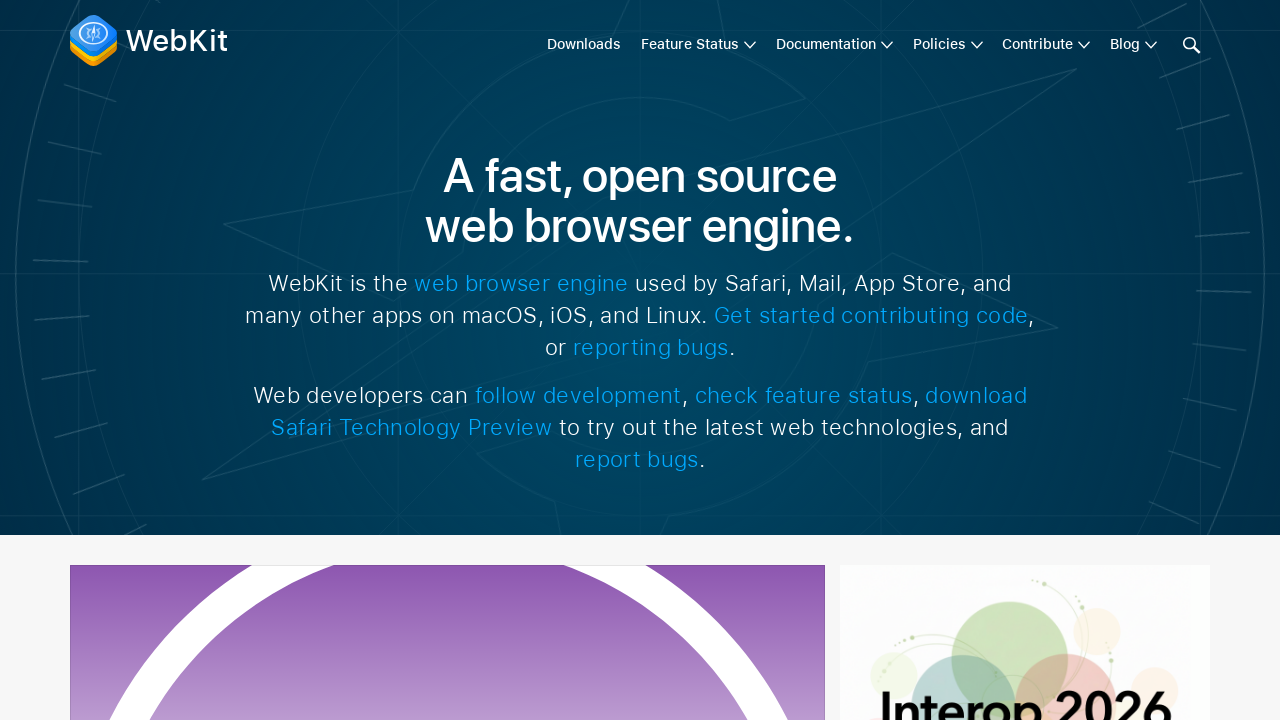

Navigated to https://webkit.org
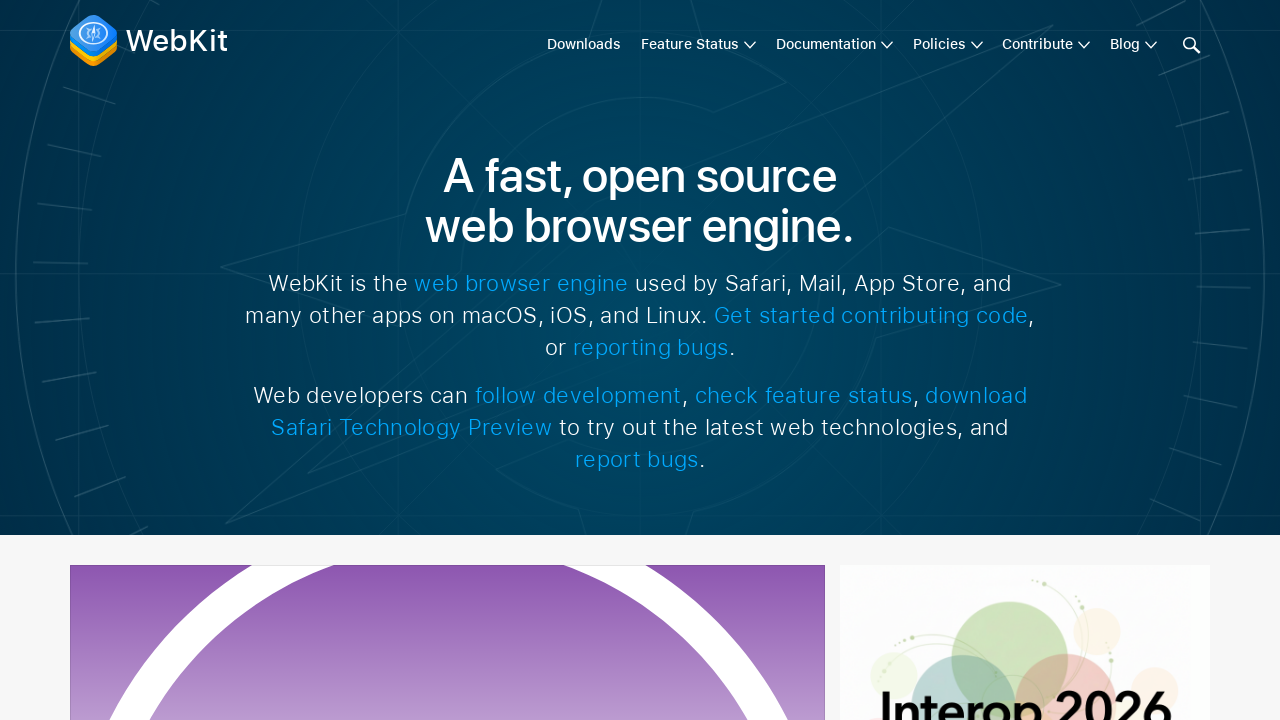

Clicked on 'check feature status' link at (804, 395) on text=check feature status
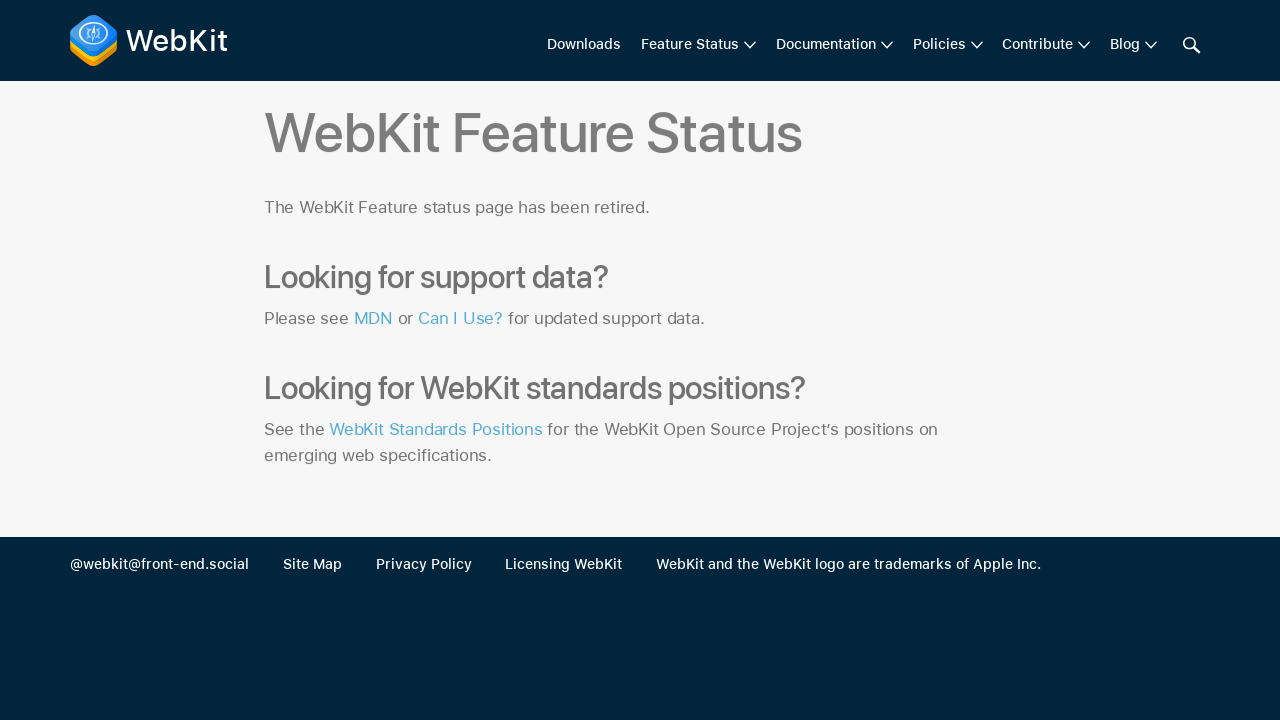

Page loaded and network idle state reached
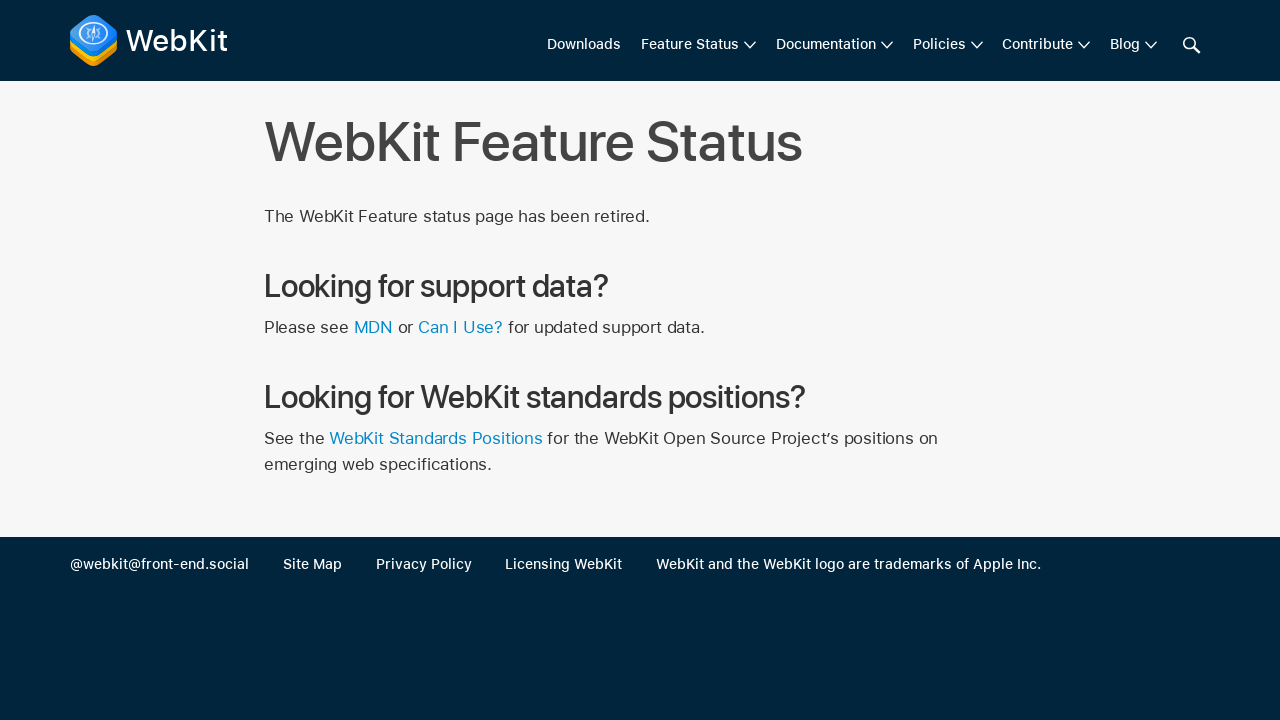

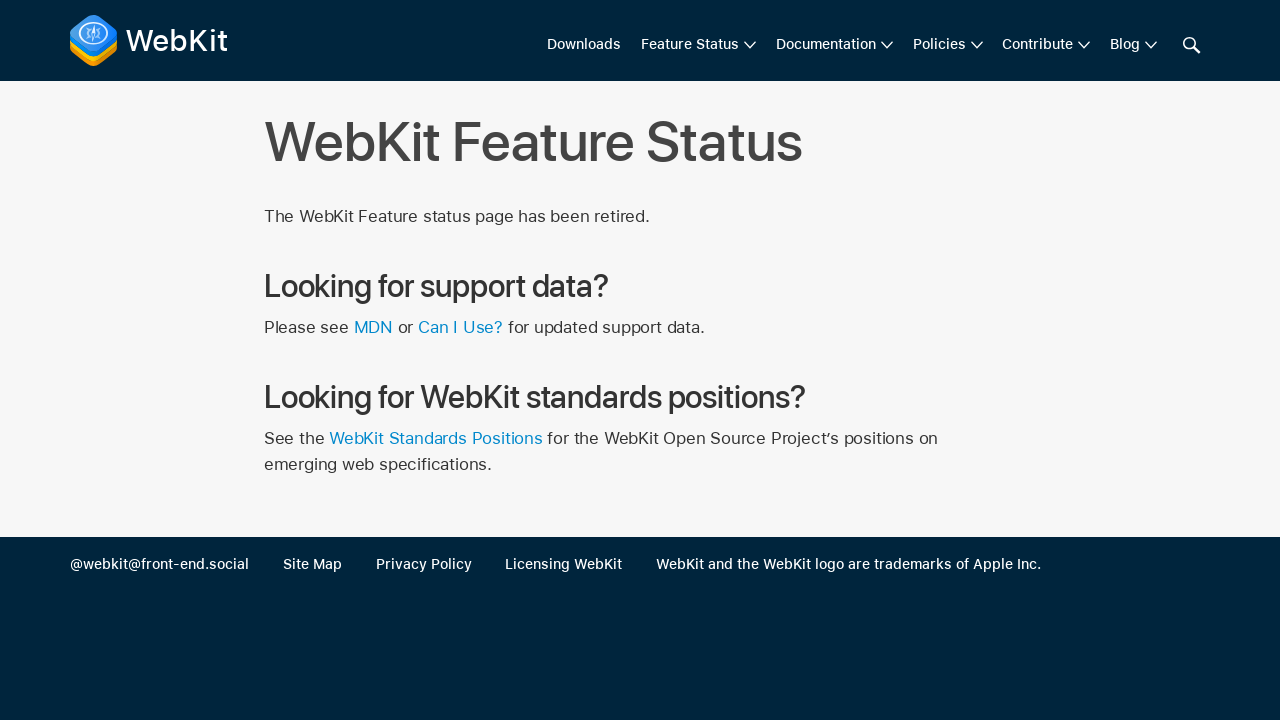